Tests sending a SPACE key press to an input element and verifies the result text displays the correct key pressed

Starting URL: http://the-internet.herokuapp.com/key_presses

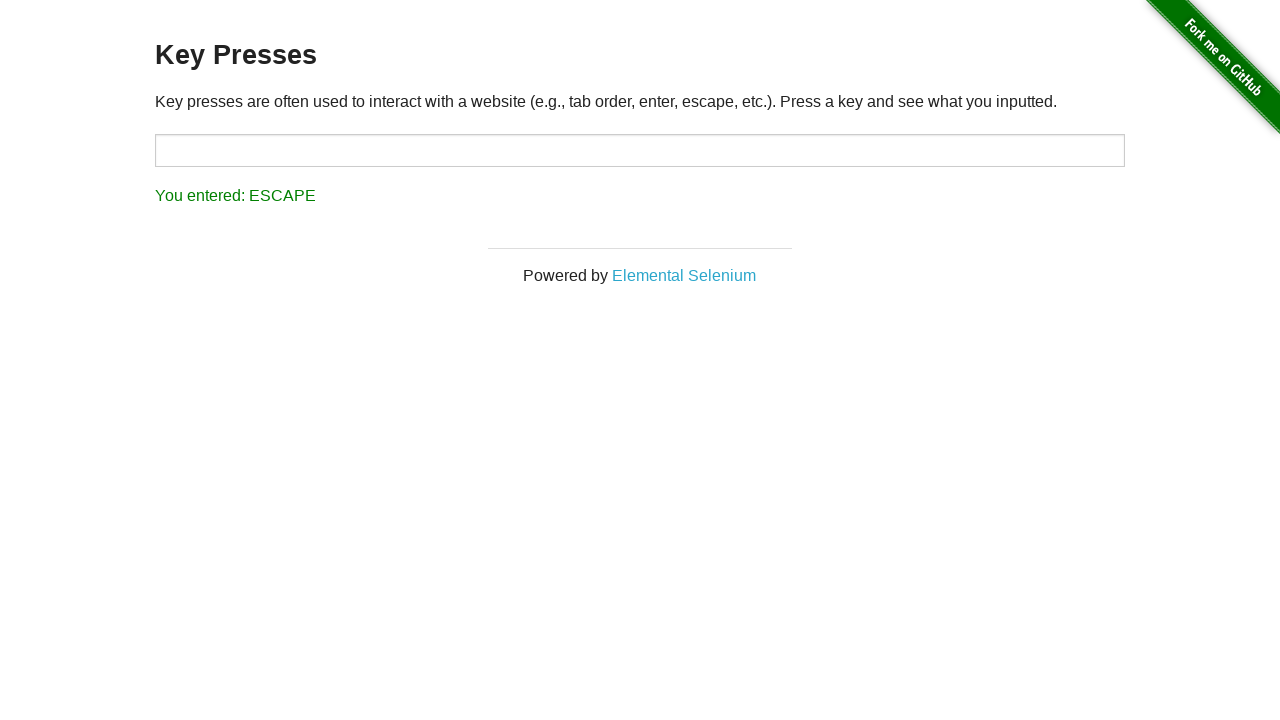

Navigated to key presses page
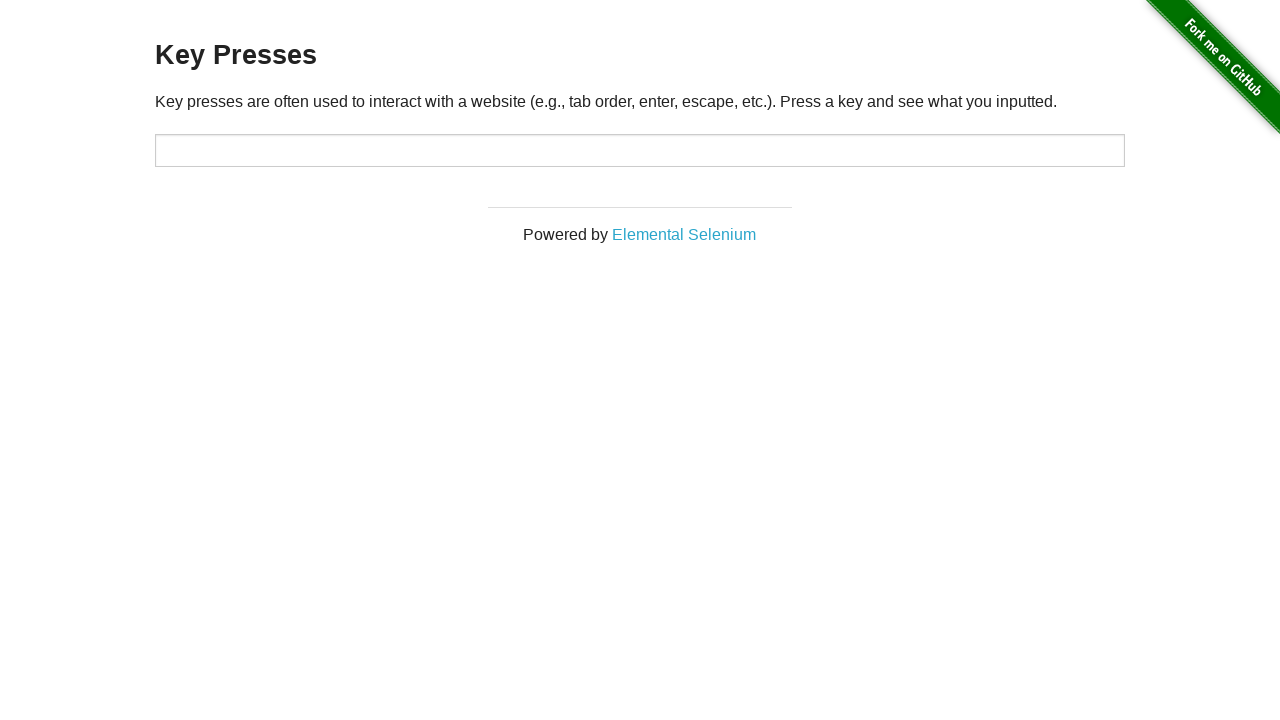

Pressed SPACE key on target input element on #target
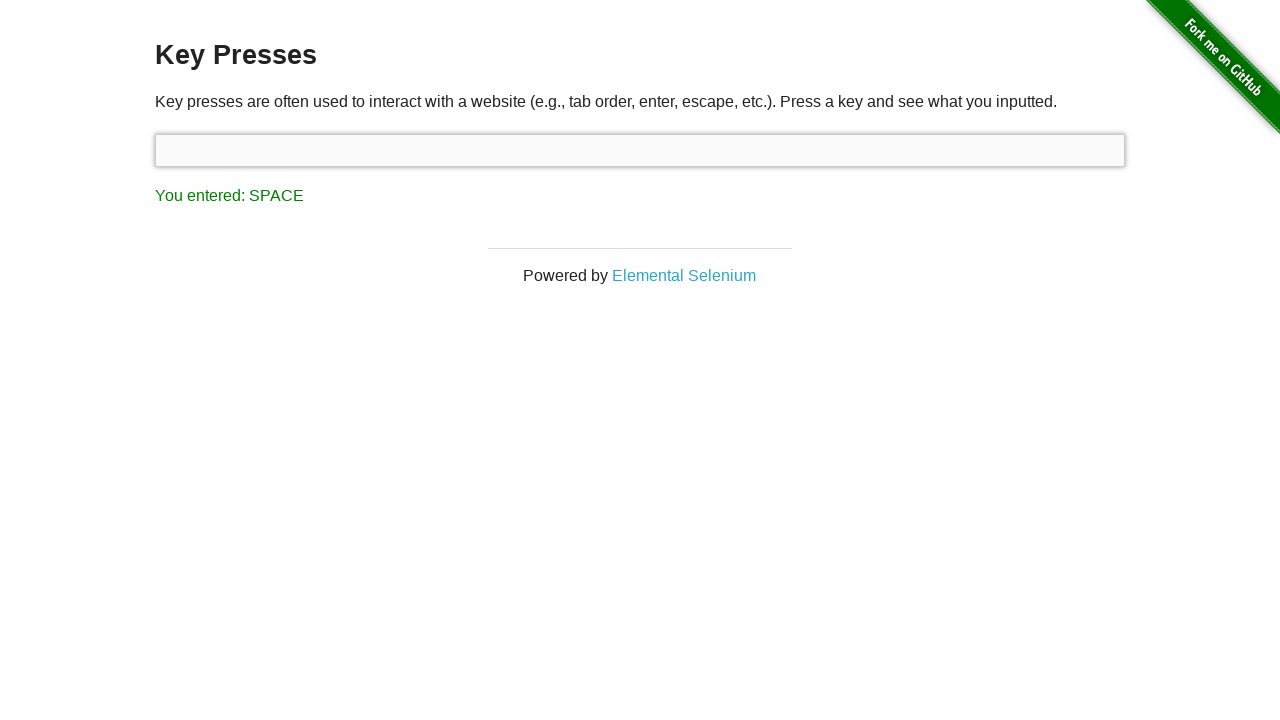

Result element loaded
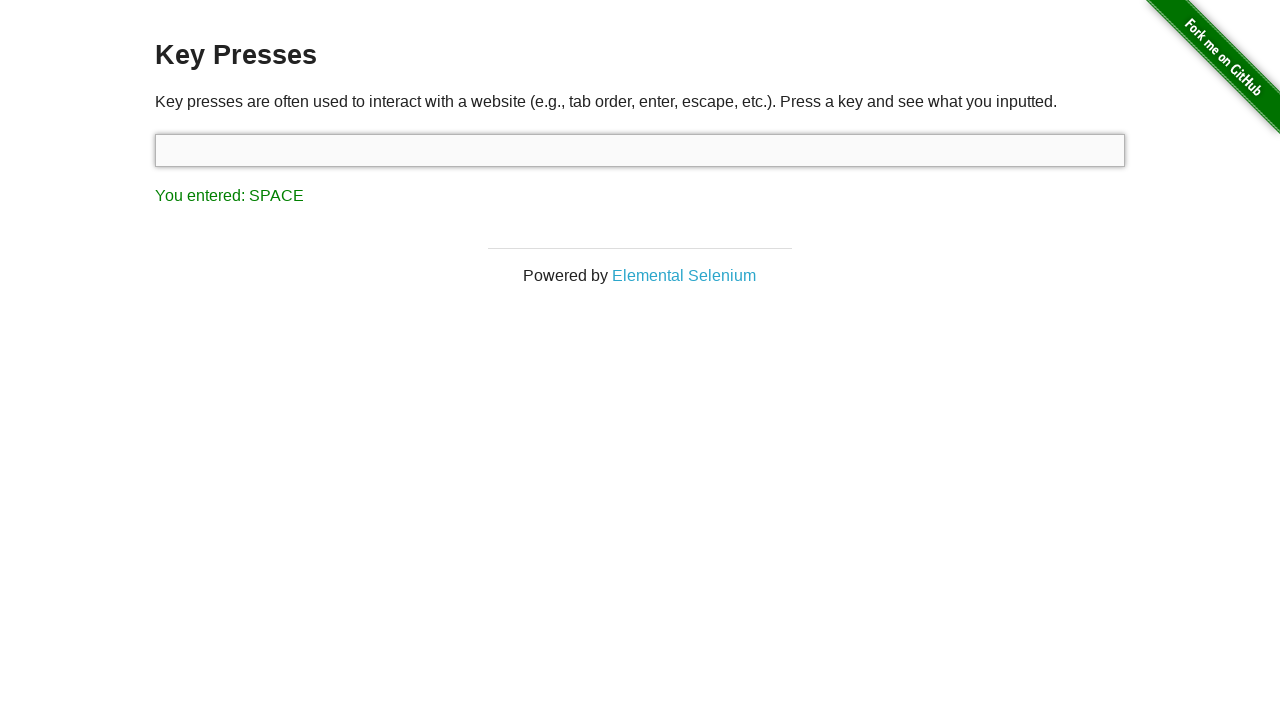

Retrieved result text: 'You entered: SPACE'
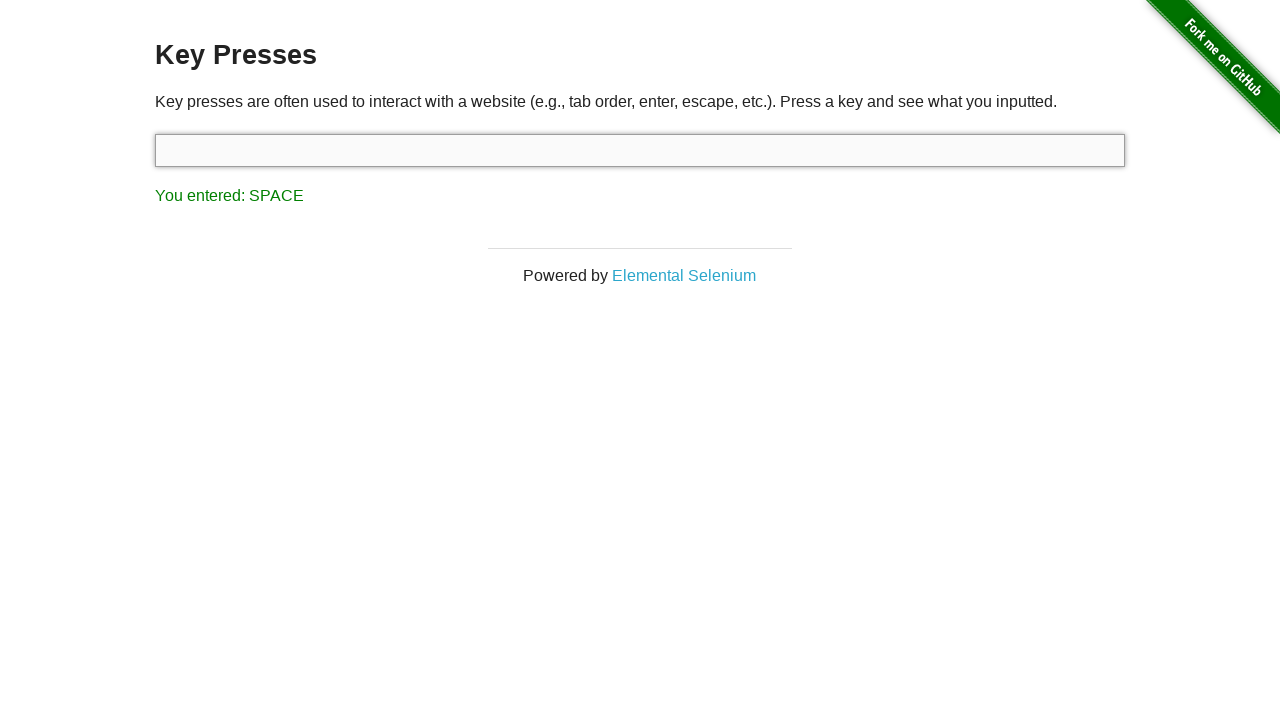

Assertion passed: result text correctly shows 'You entered: SPACE'
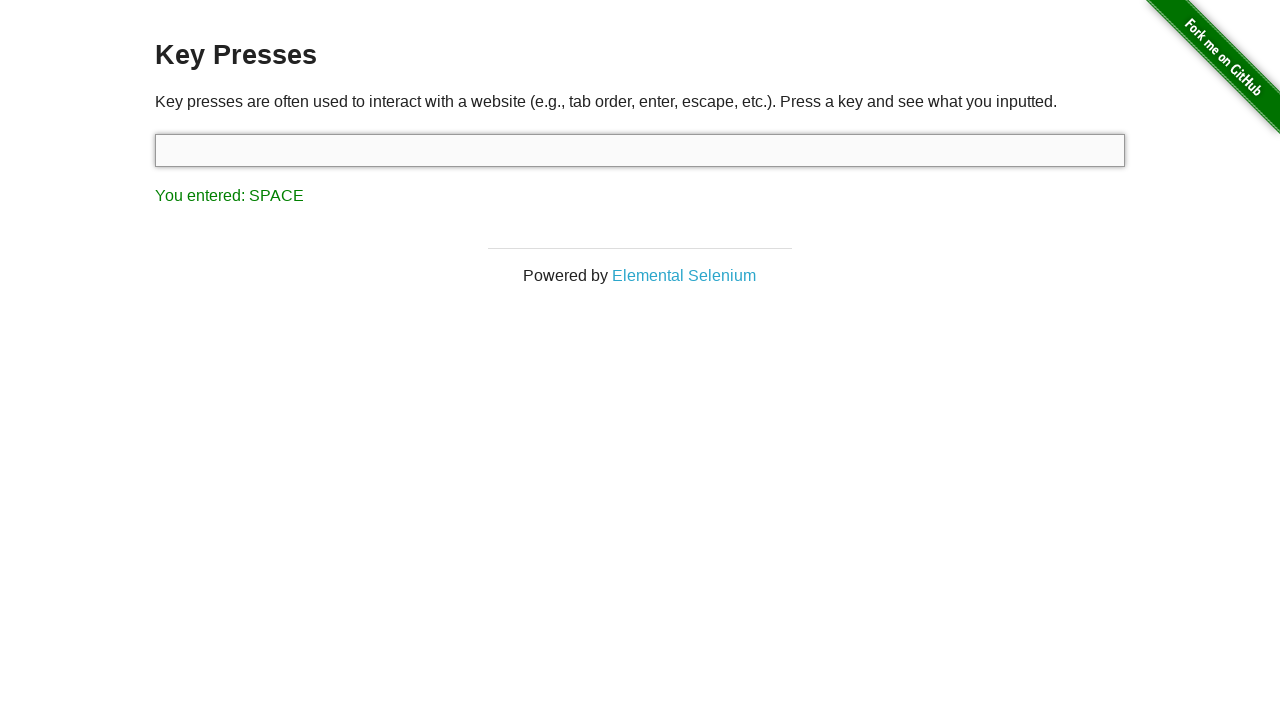

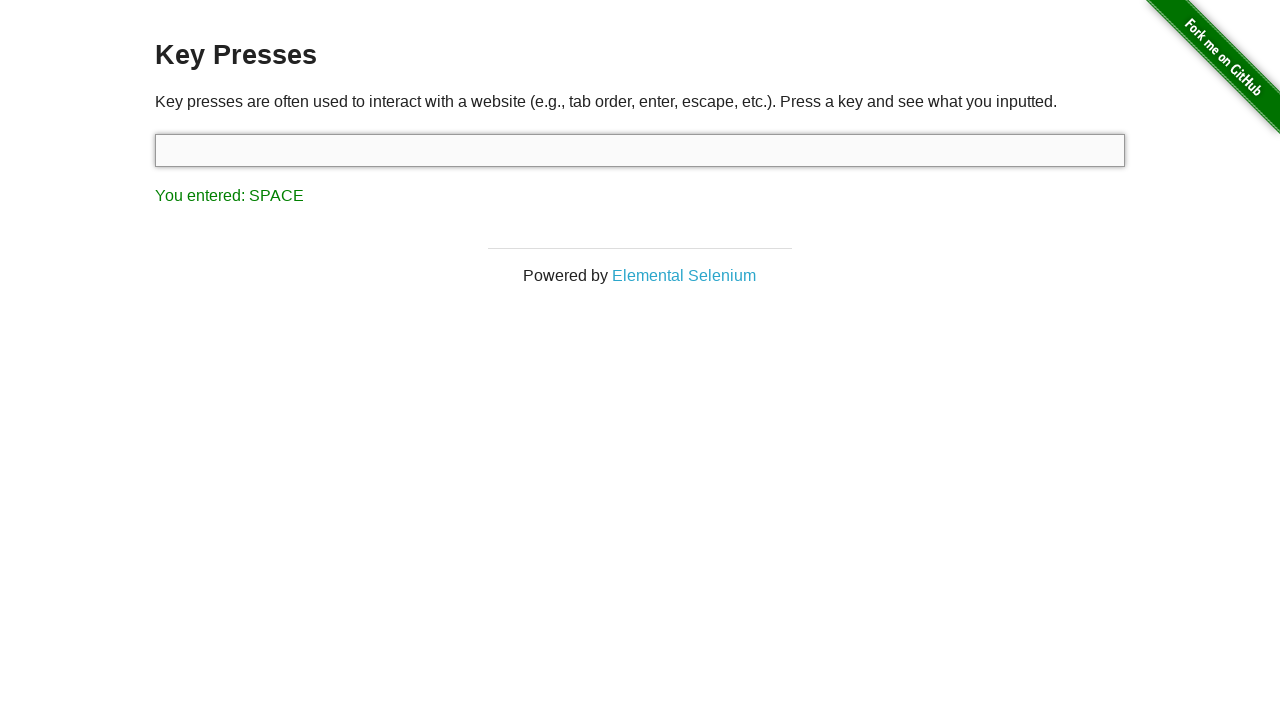